Tests the OrangeHRM homepage by verifying the page title is "OrangeHRM" and clicking on the login div element

Starting URL: http://alchemy.hguy.co/orangehrm

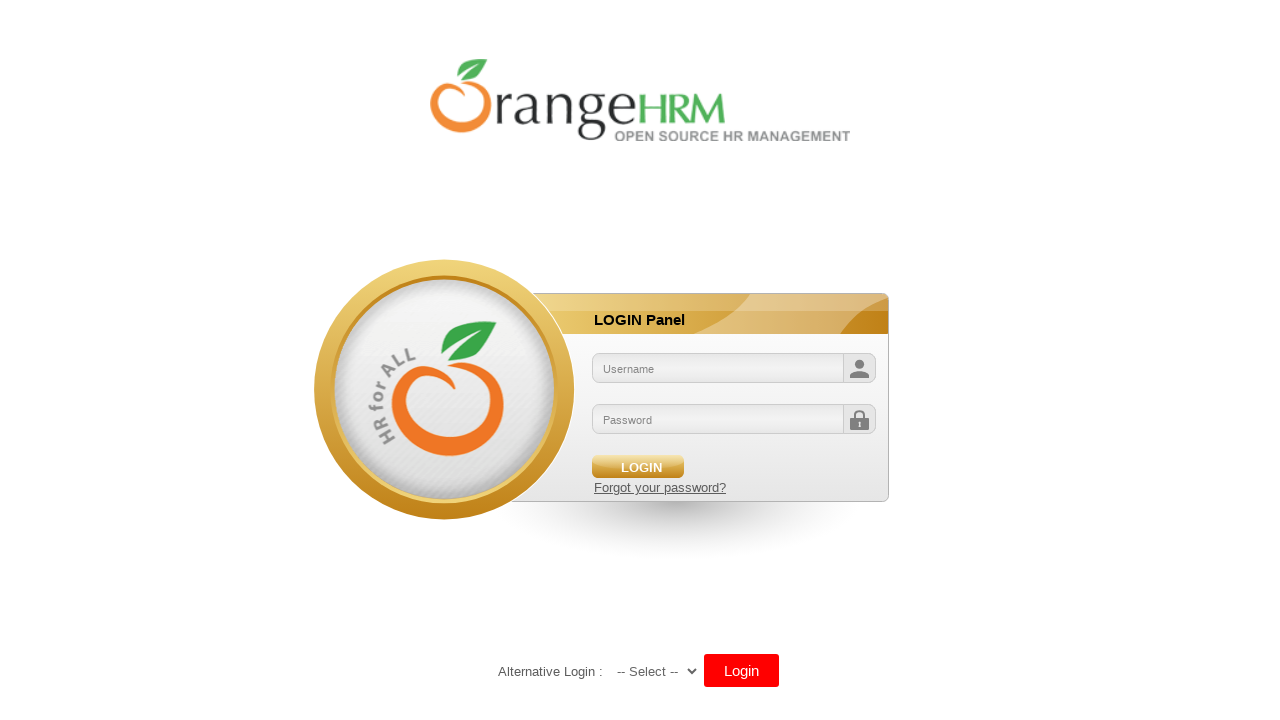

Verified page title is 'OrangeHRM'
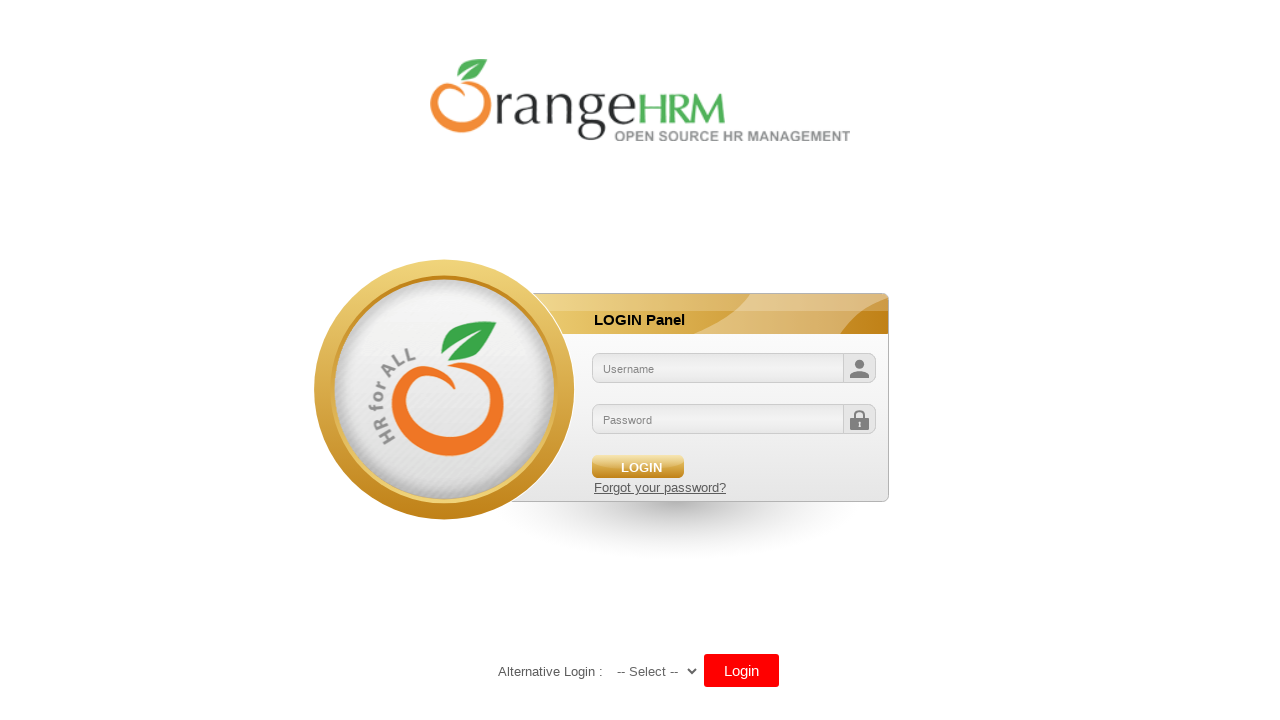

Clicked on login div element at (640, 349) on #divLogin
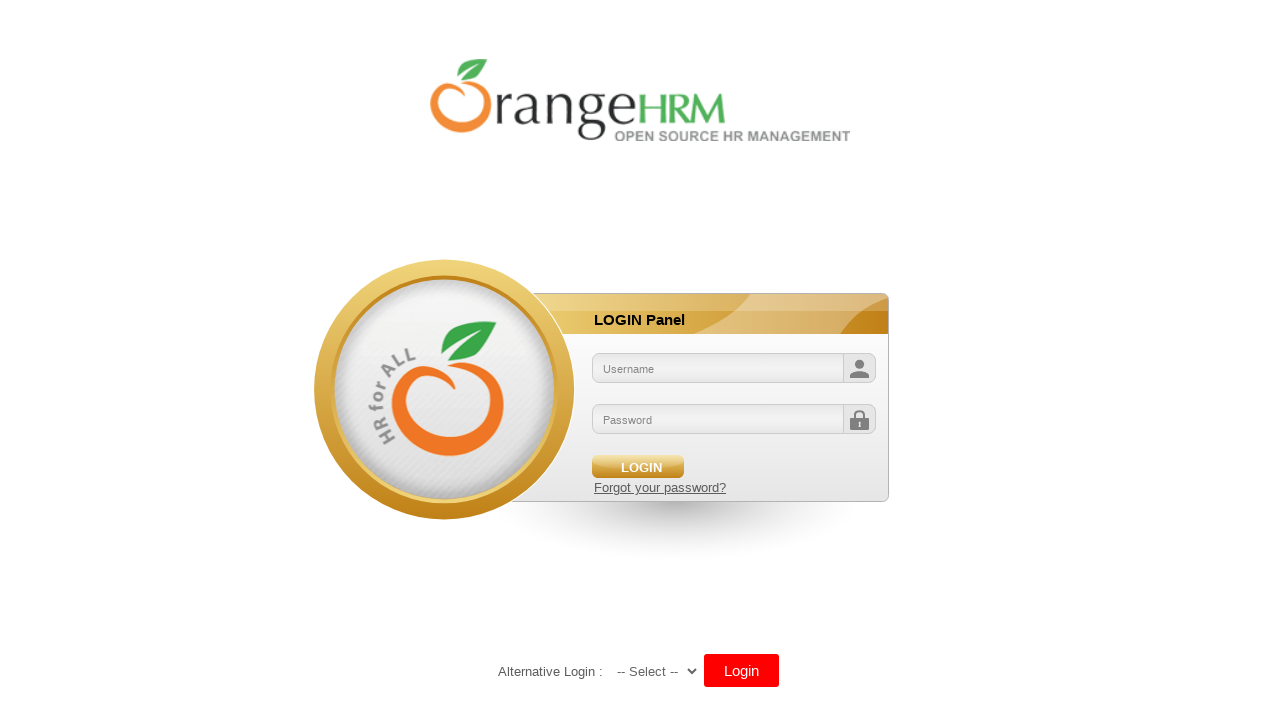

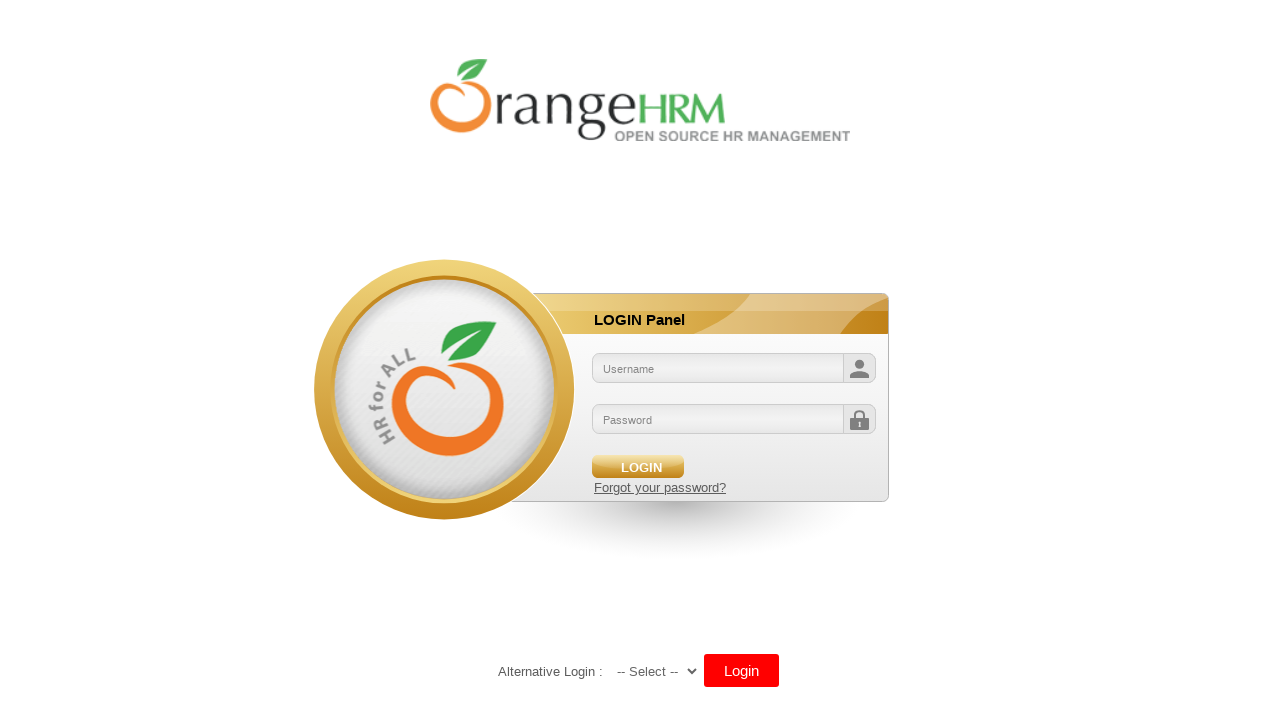